Tests registration form validation by submitting empty fields and verifying all required field error messages are displayed

Starting URL: https://alada.vn/tai-khoan/dang-ky.html

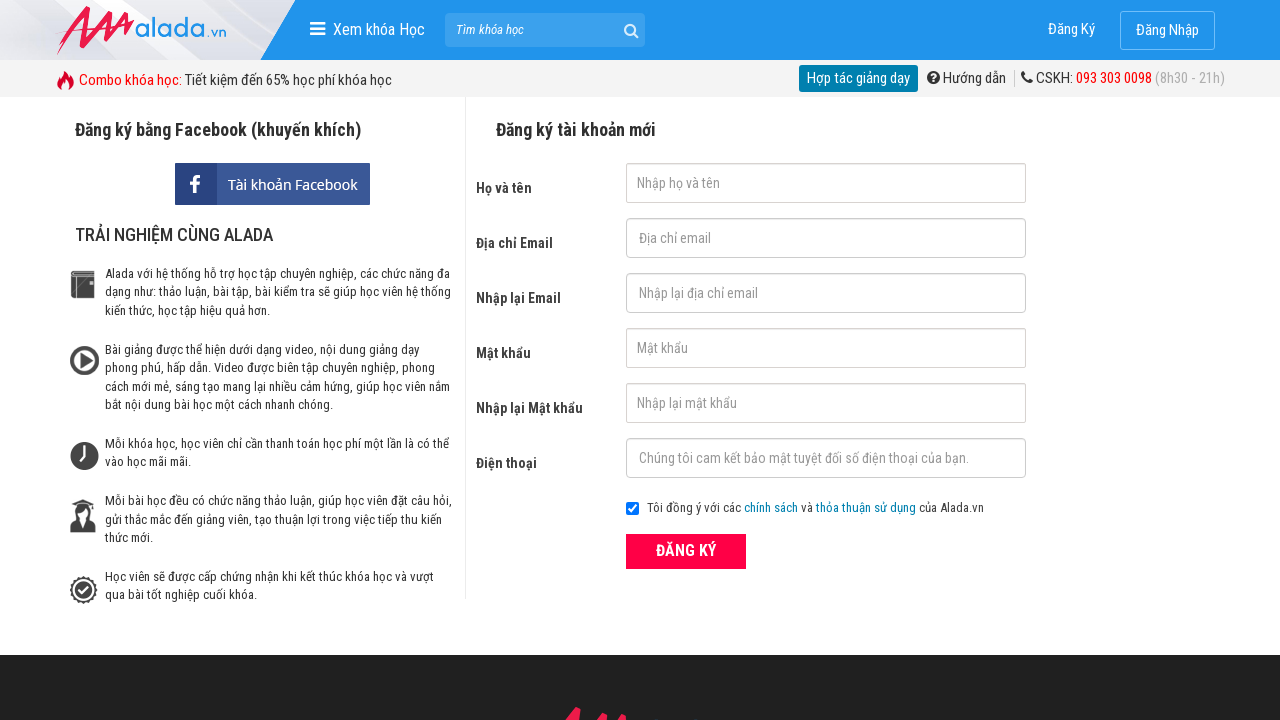

Cleared first name field on #txtFirstname
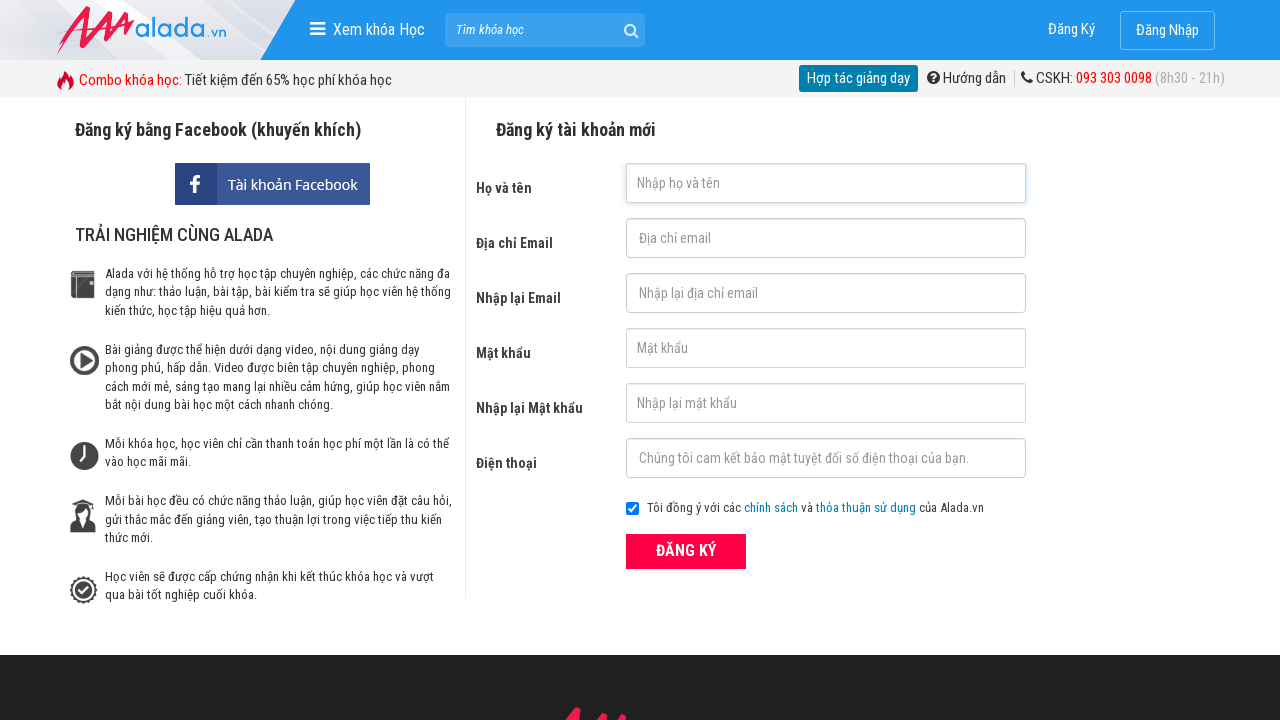

Cleared email field on #txtEmail
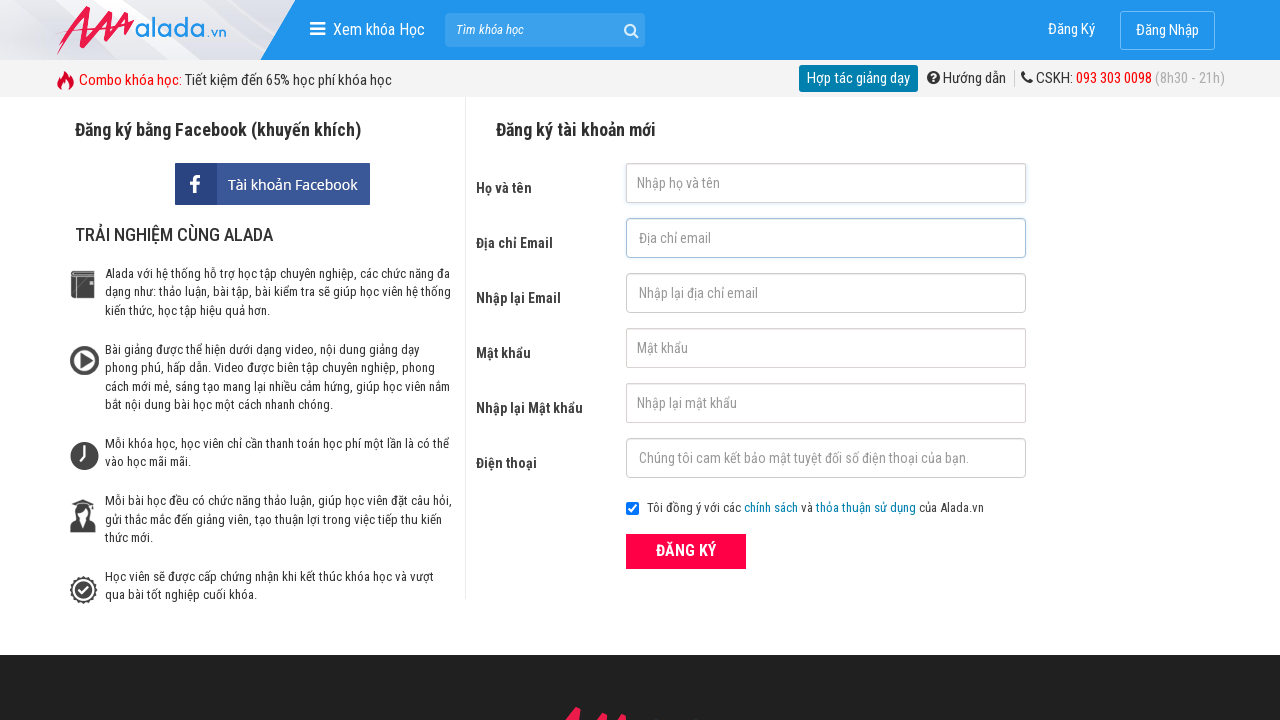

Cleared confirm email field on #txtCEmail
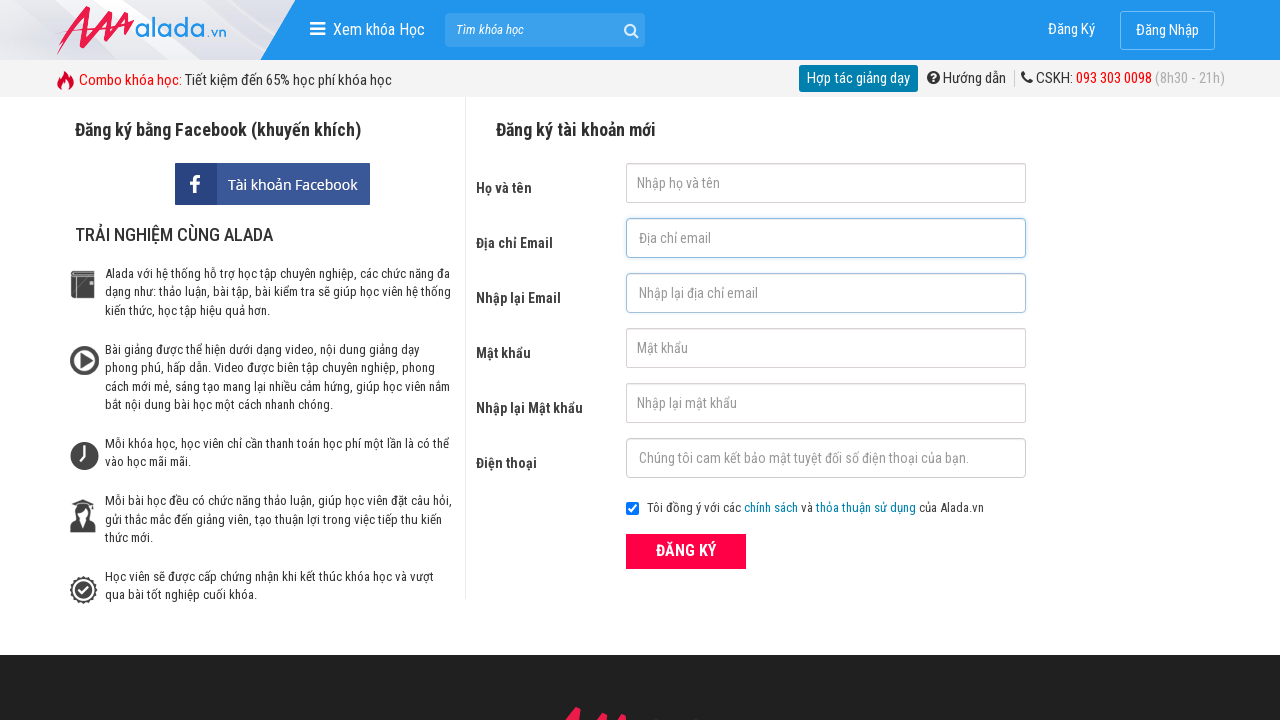

Cleared password field on #txtPassword
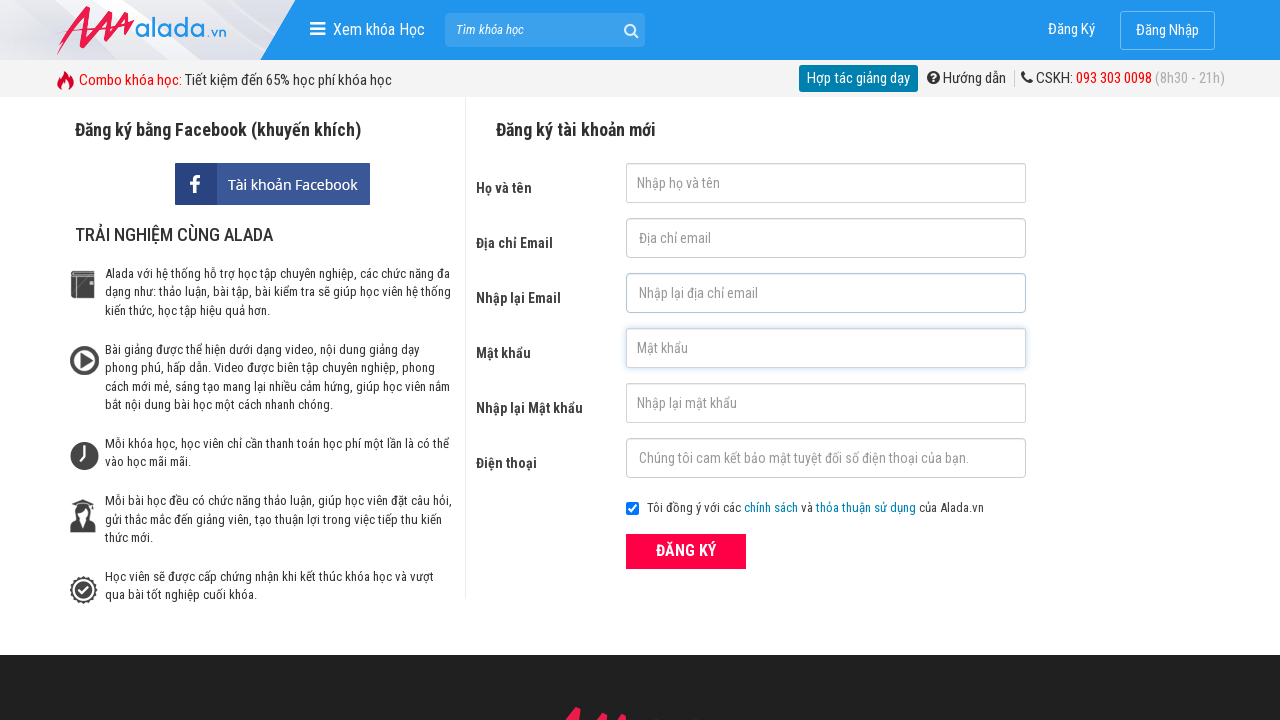

Cleared confirm password field on #txtCPassword
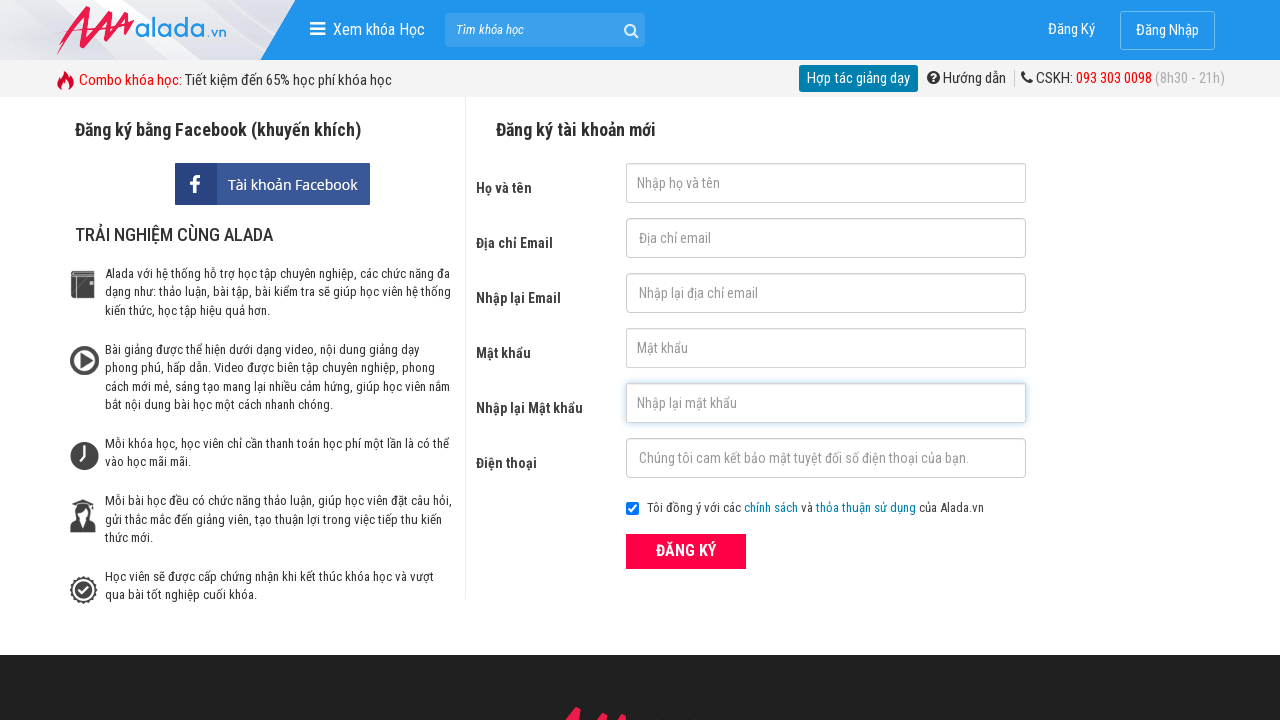

Cleared phone field on #txtPhone
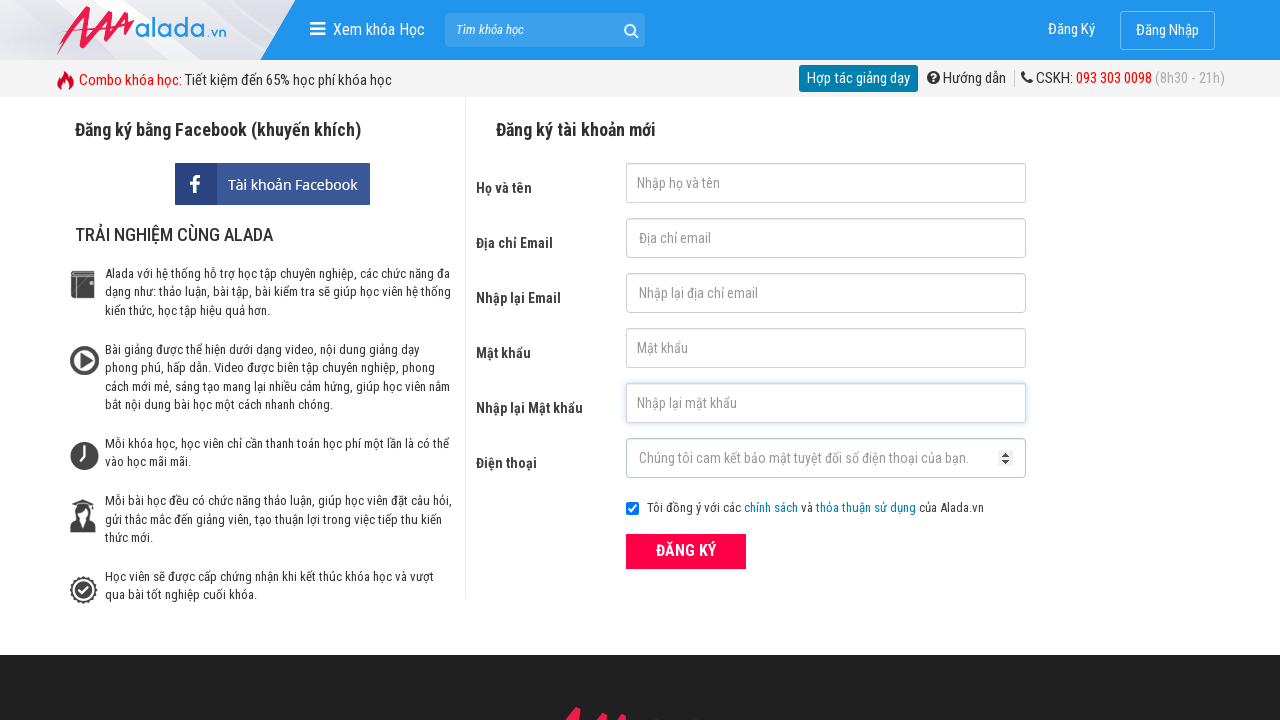

Clicked register button with empty form fields at (686, 551) on xpath=//form[@id='frmLogin']//button[contains(text(),'ĐĂNG KÝ')]
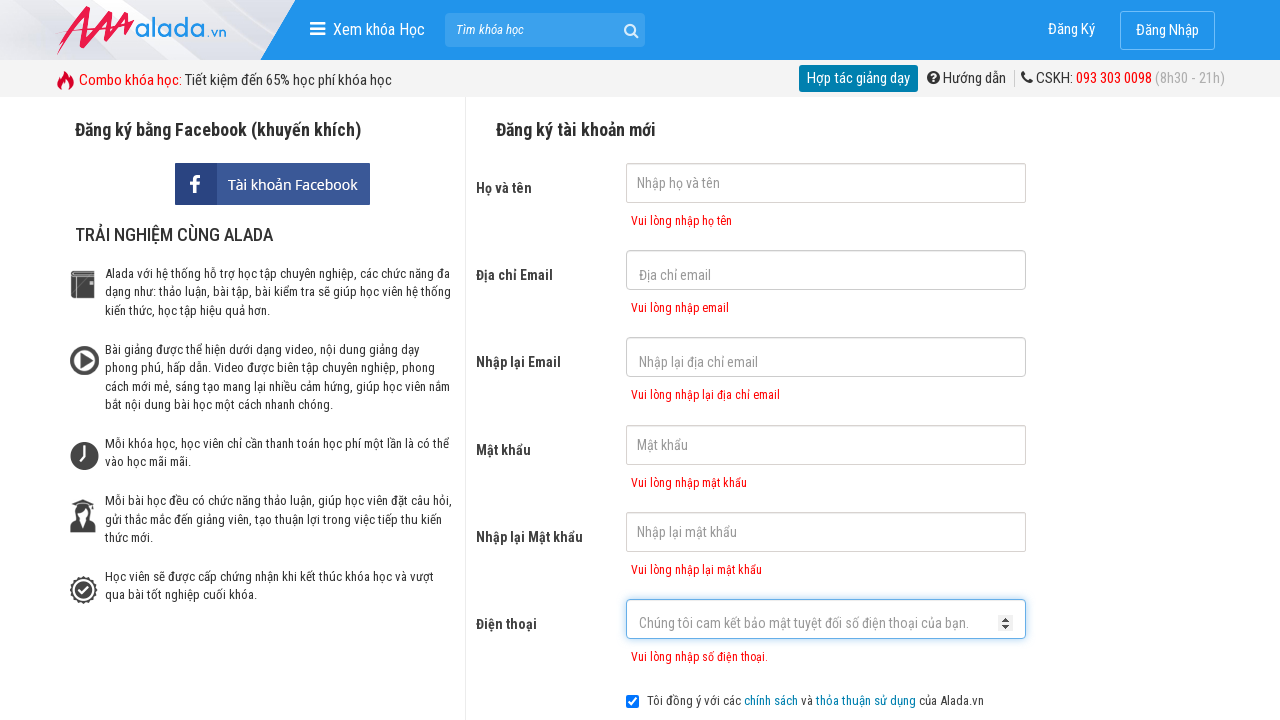

First name error message displayed
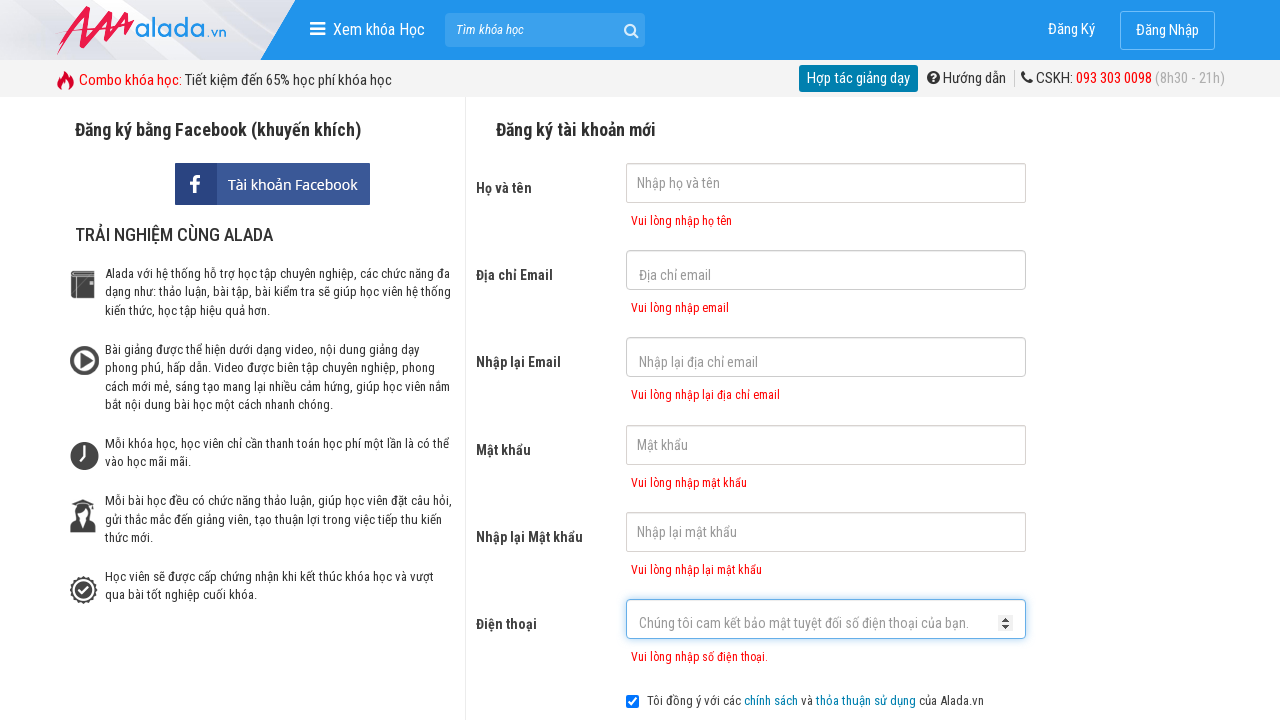

Email error message displayed
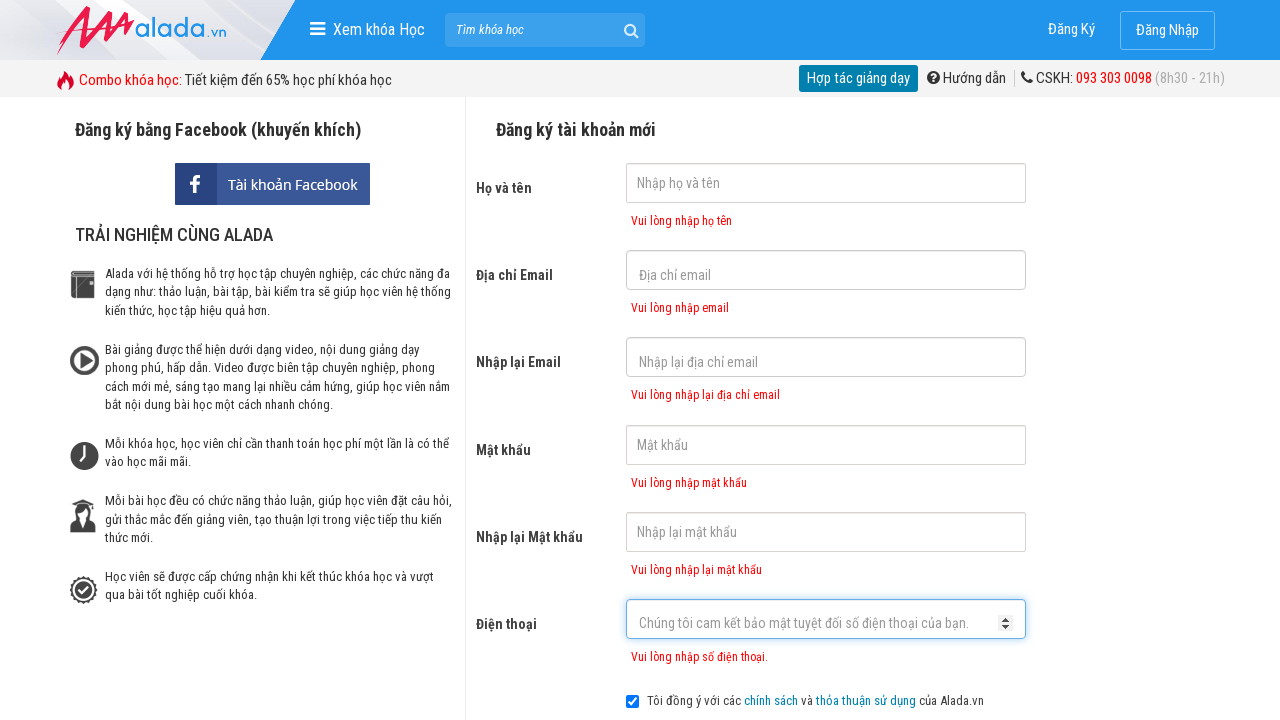

Confirm email error message displayed
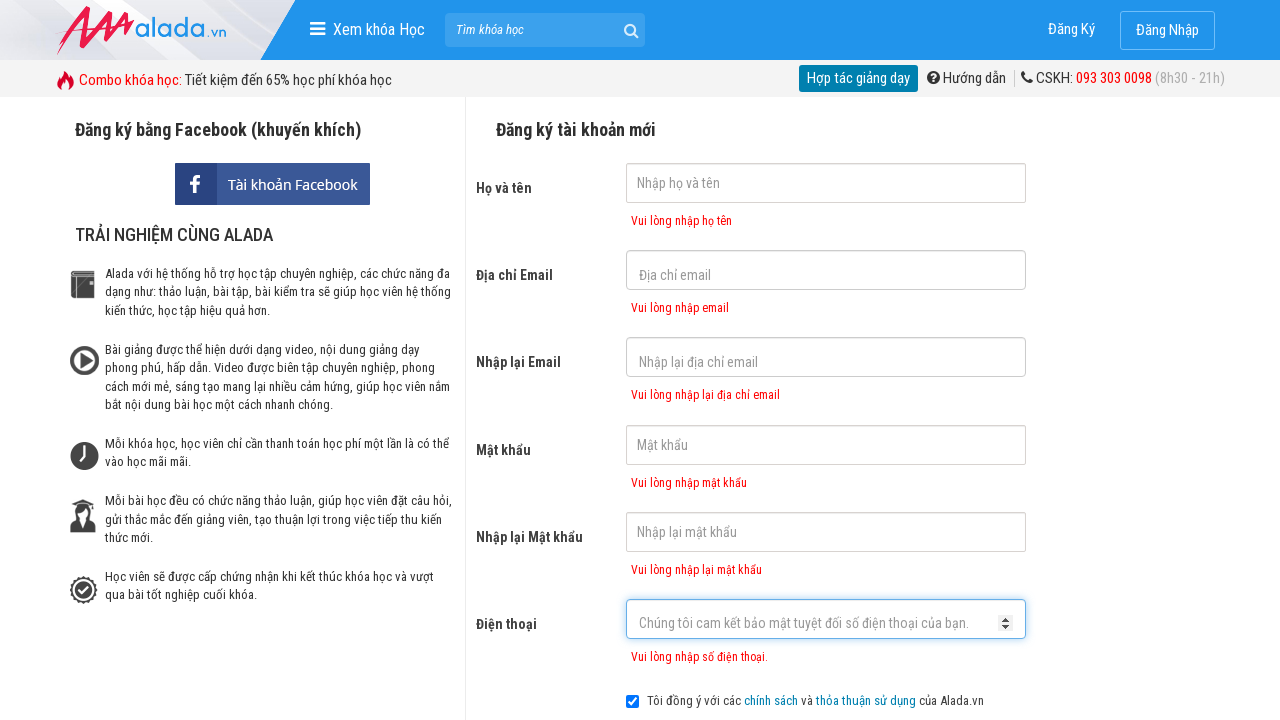

Password error message displayed
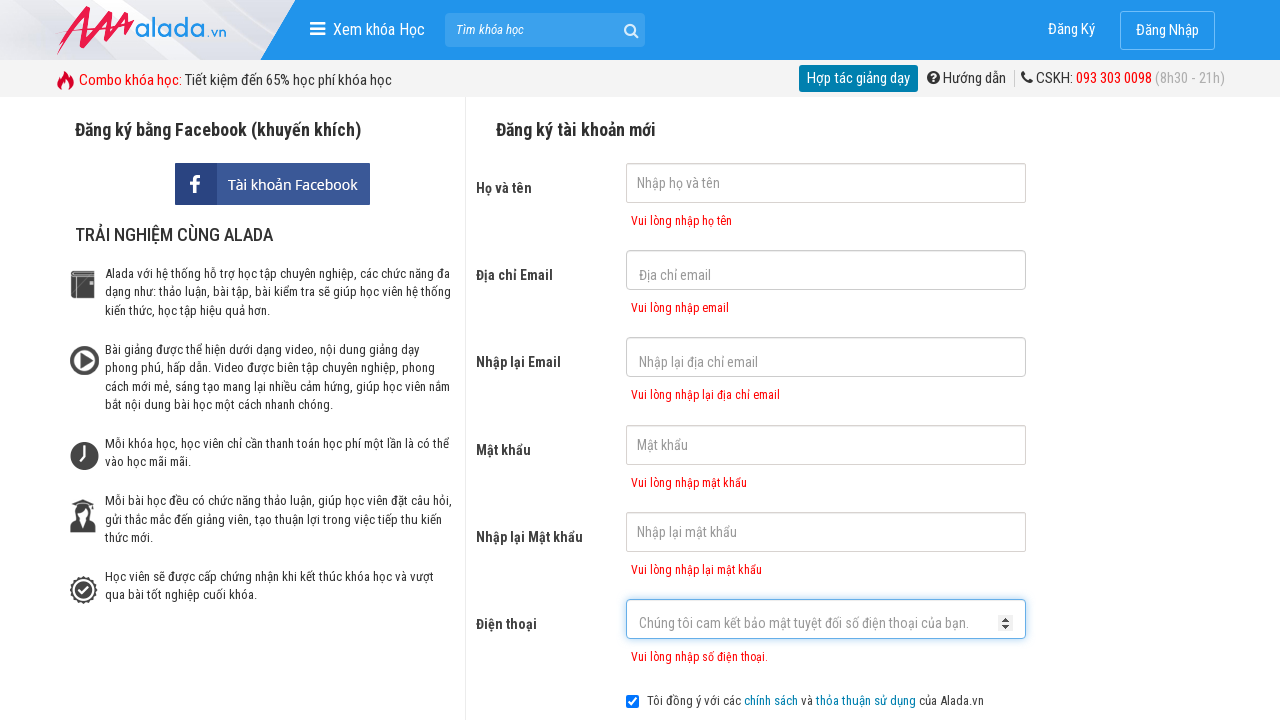

Confirm password error message displayed
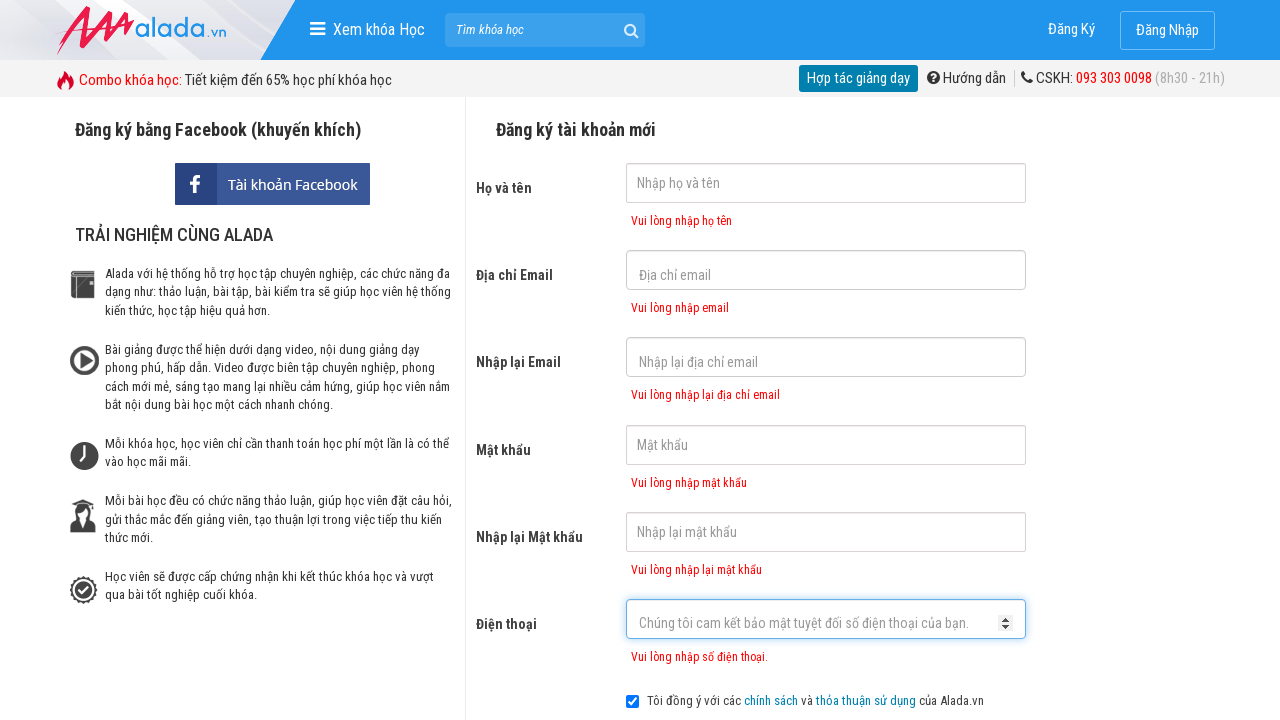

Phone error message displayed
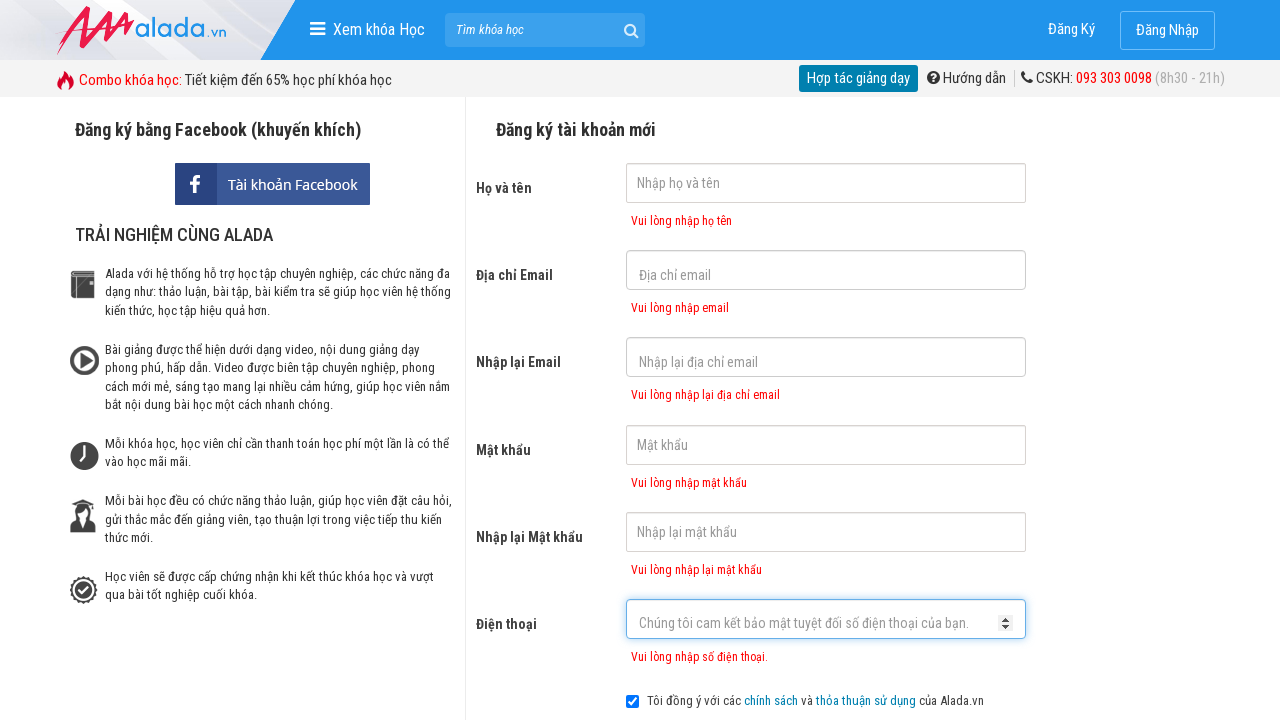

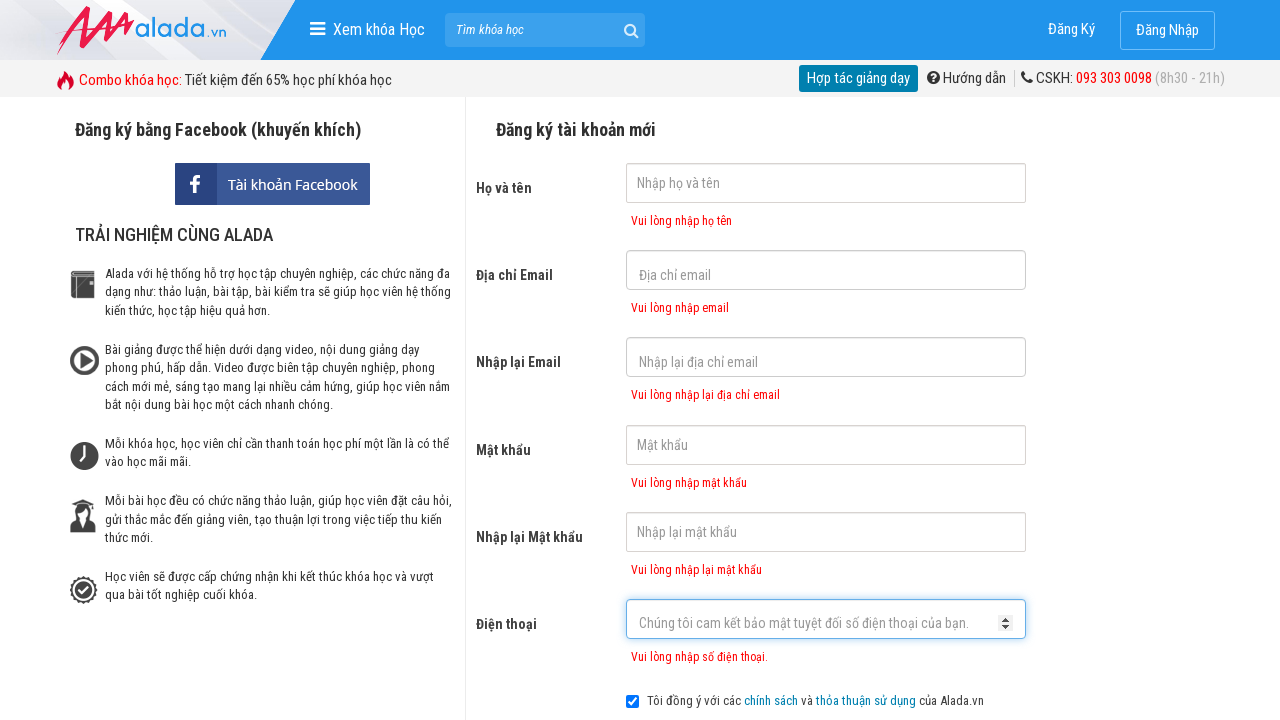